Tests JavaScript alert handling by clicking on a tab, triggering an alert with a textbox, and accepting the alert dialog

Starting URL: http://demo.automationtesting.in/Alerts.html

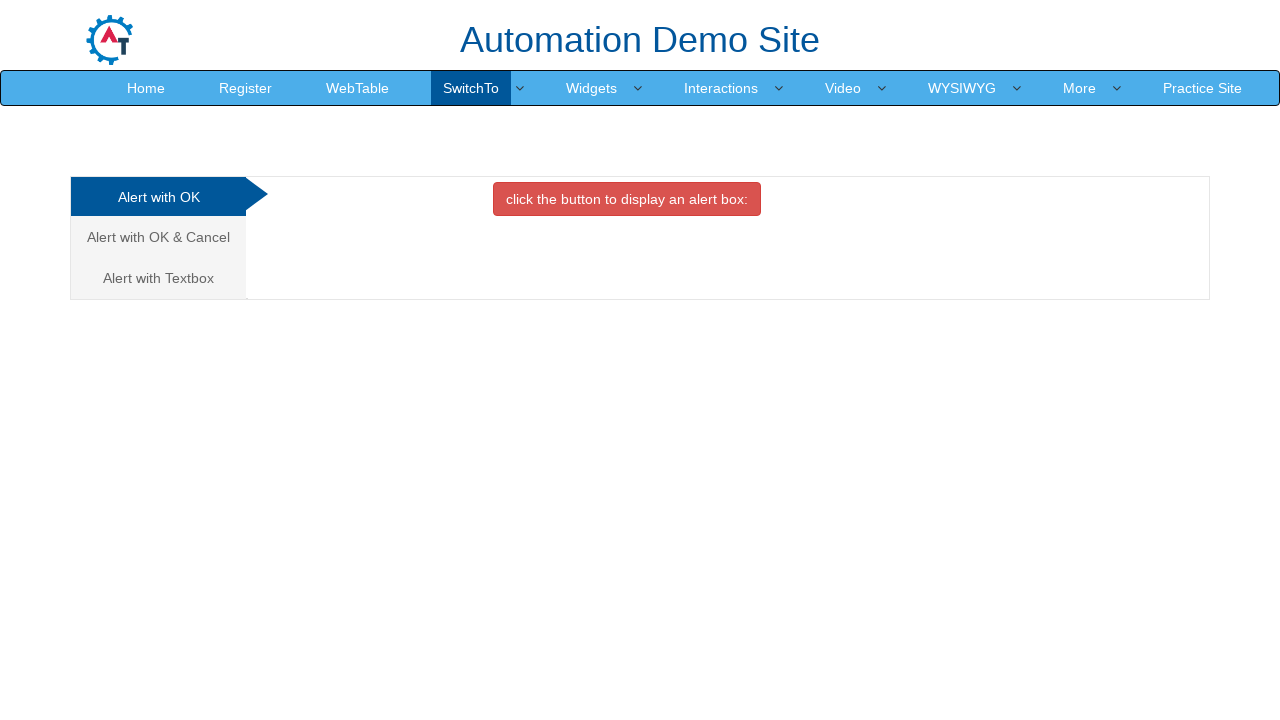

Clicked on the Textbox alert tab at (158, 278) on xpath=/html/body/div[1]/div/div/div/div[1]/ul/li[3]/a
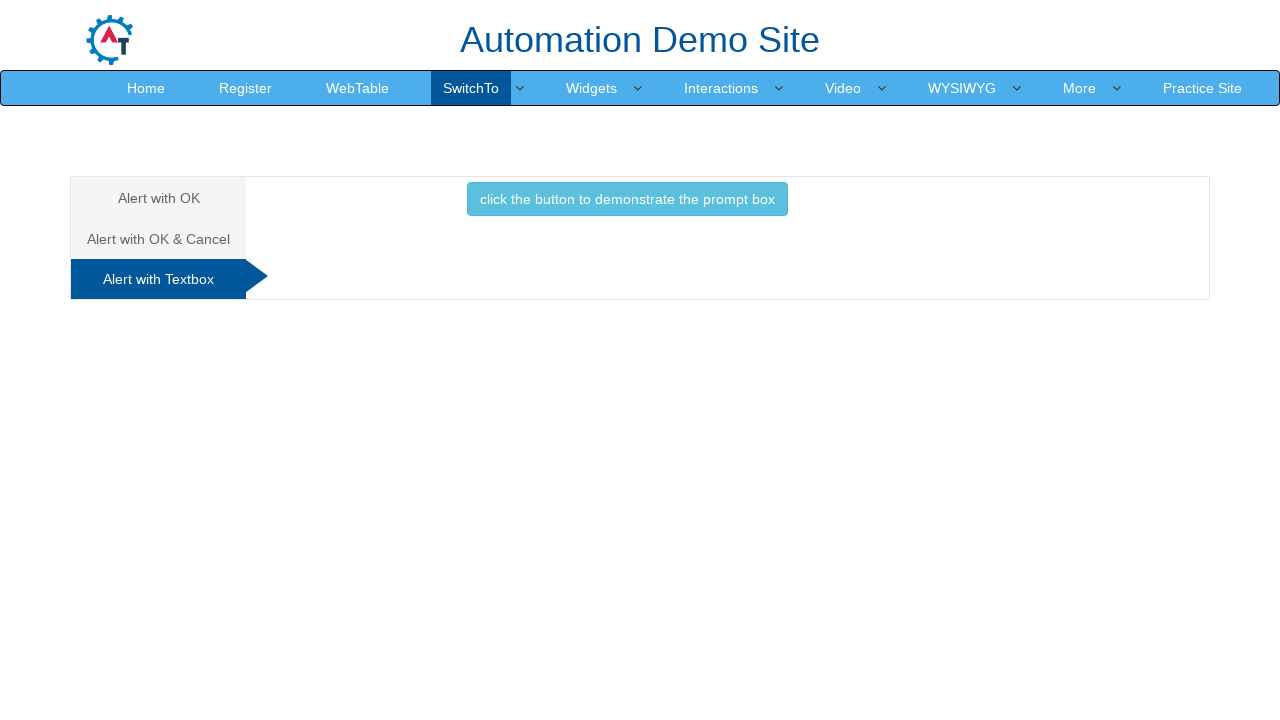

Clicked button to trigger alert with textbox at (627, 199) on xpath=//*[@id='Textbox']/button
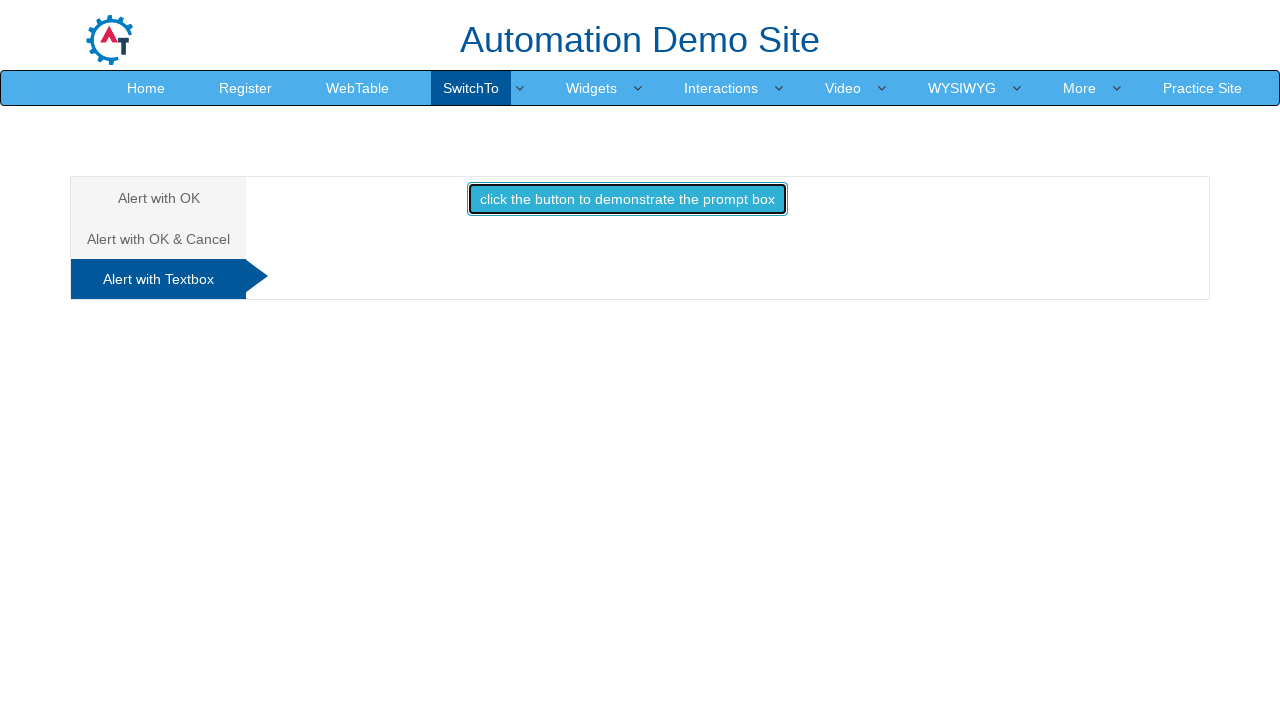

Set up dialog handler to accept alert
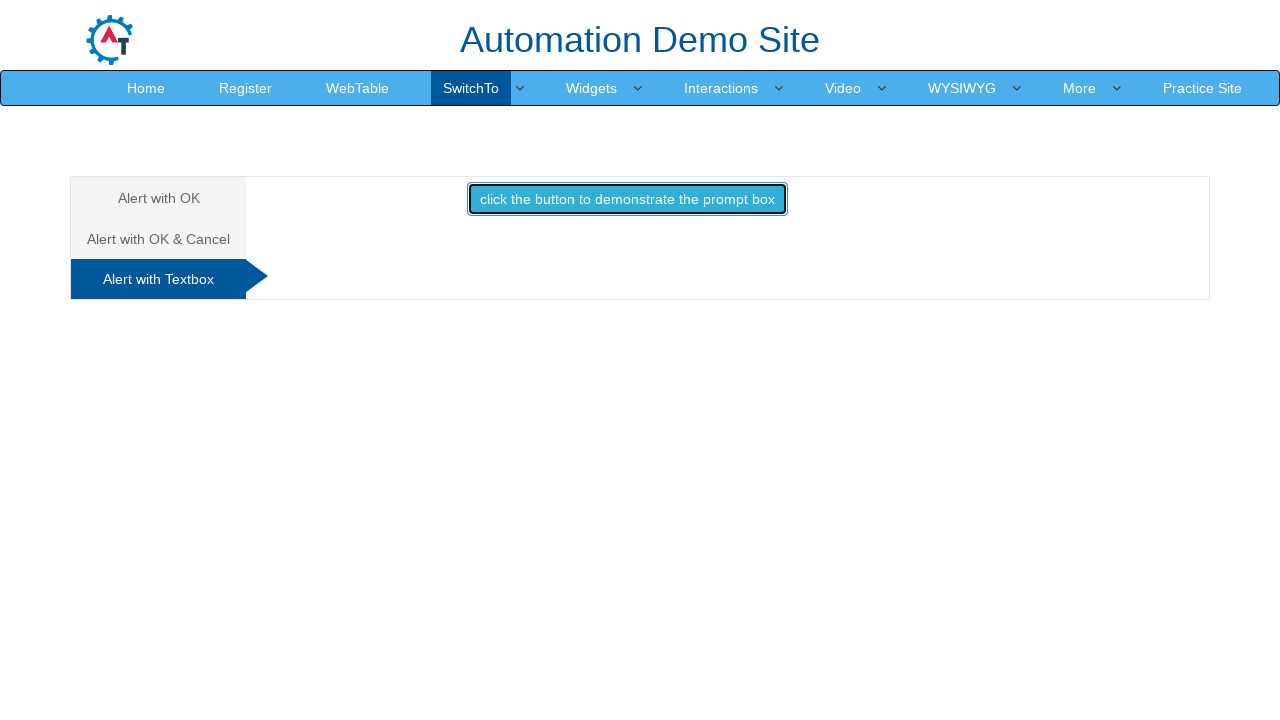

Waited for alert dialog to be processed
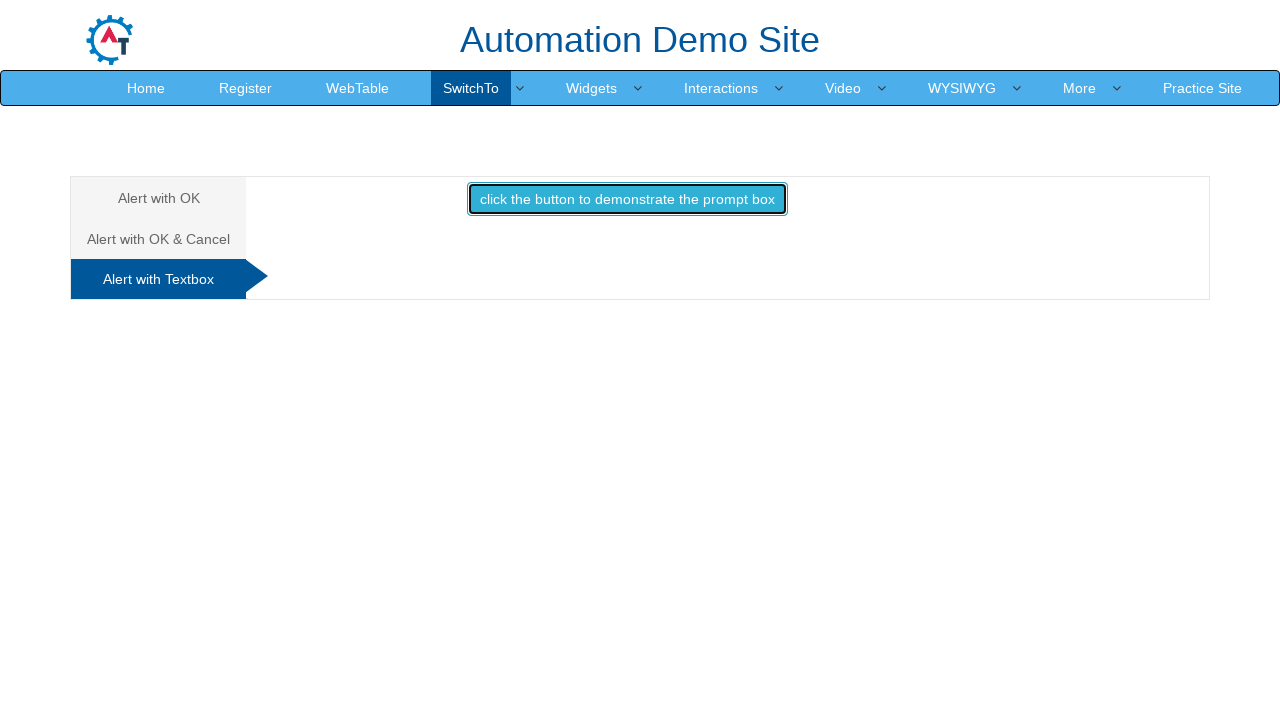

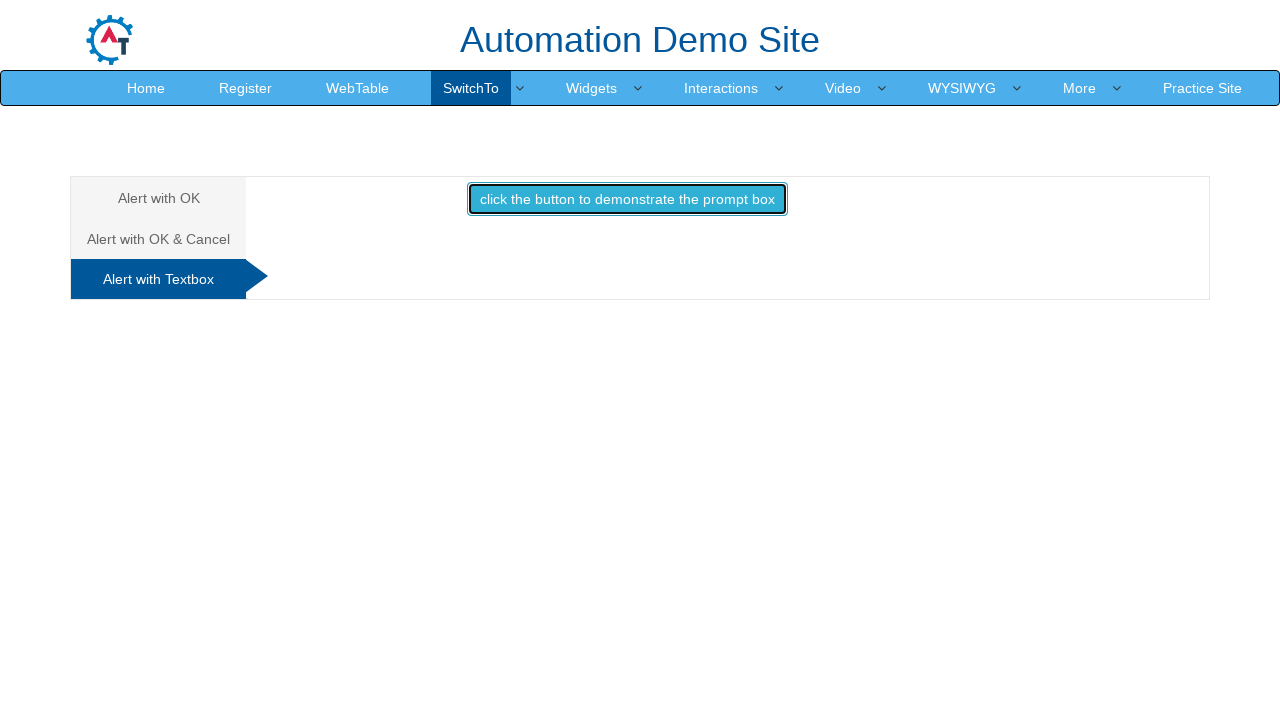